Tests checkbox functionality by navigating to checkboxes page and checking all checkboxes

Starting URL: http://the-internet.herokuapp.com/

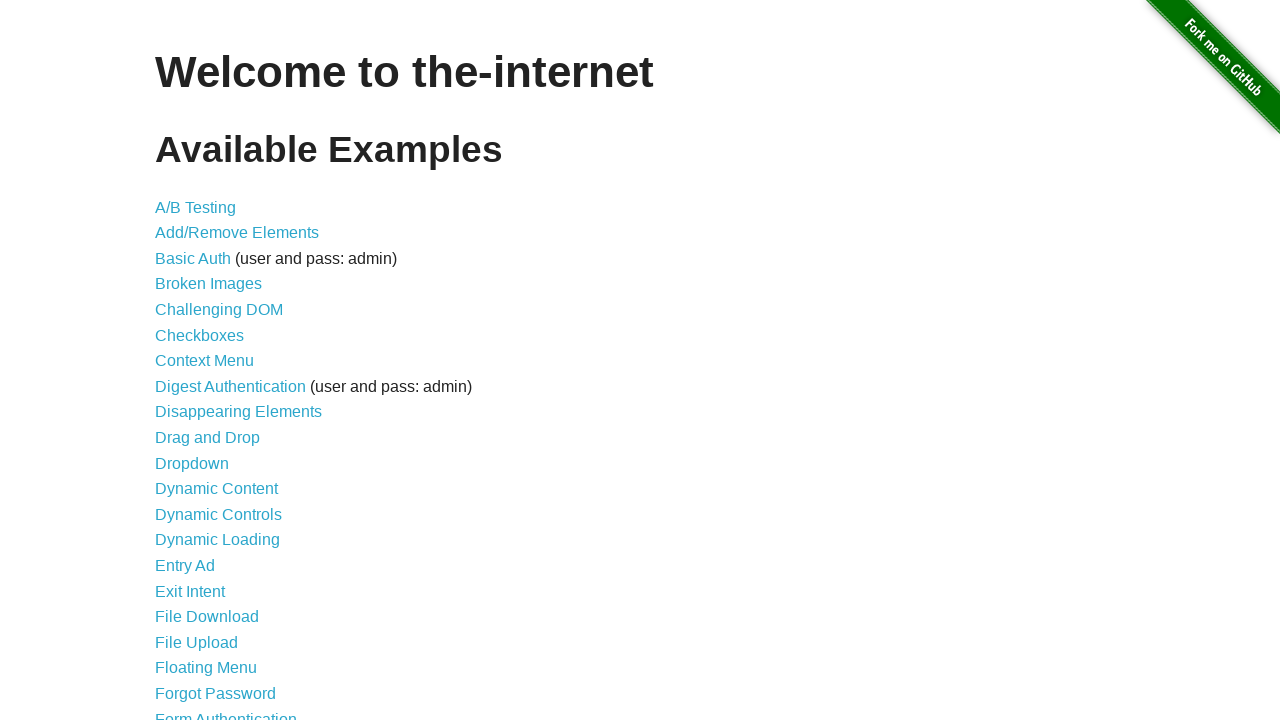

Clicked on Checkboxes link to navigate to checkboxes page at (200, 335) on a[href='/checkboxes']
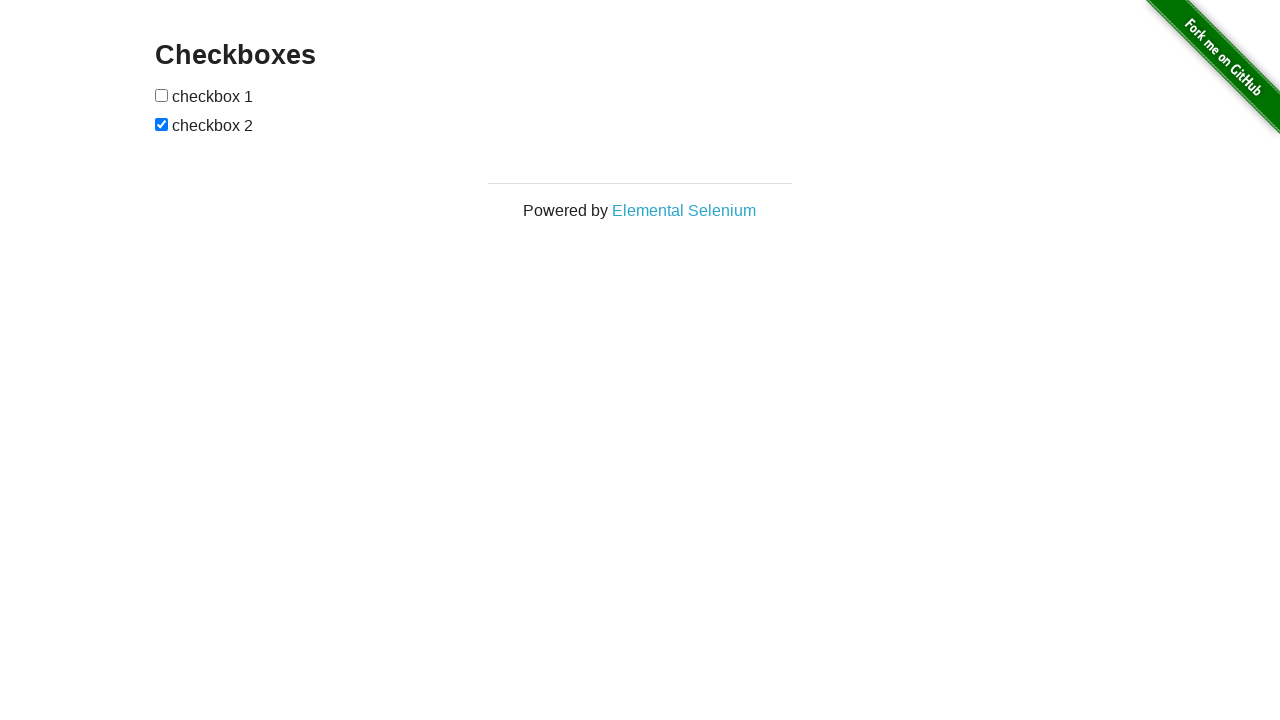

Located all checkboxes on the page
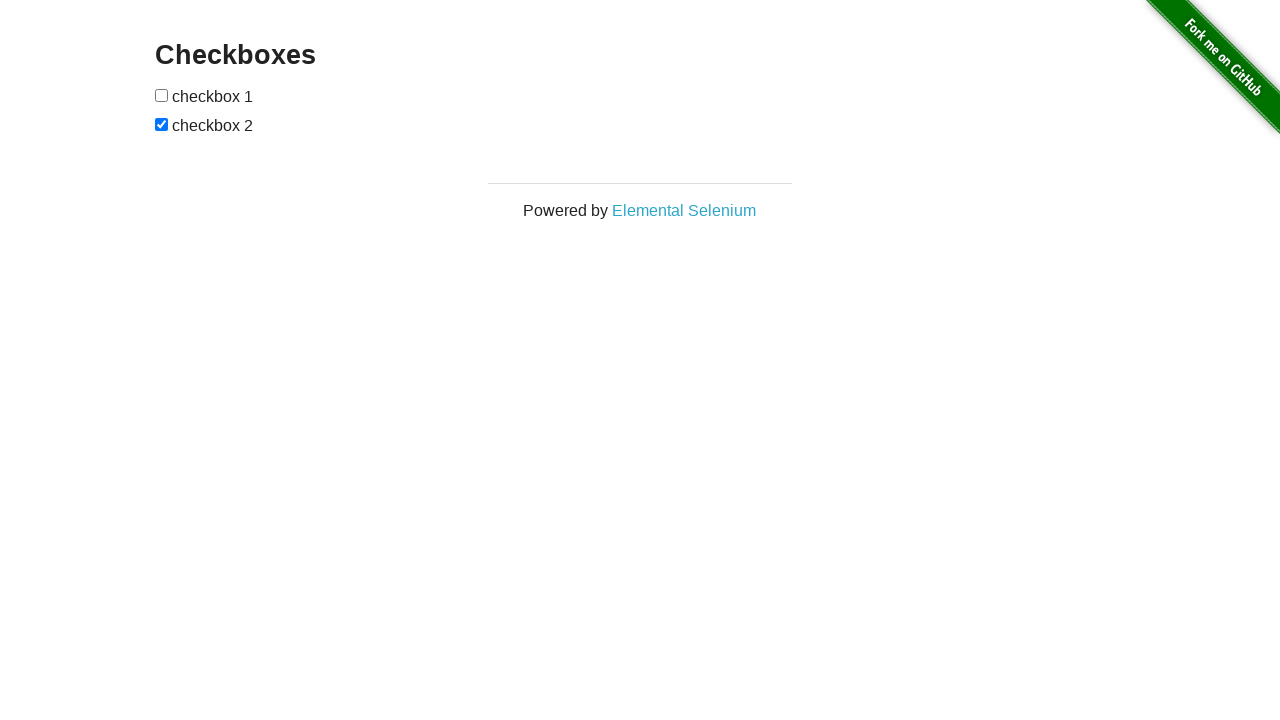

Found 2 checkboxes
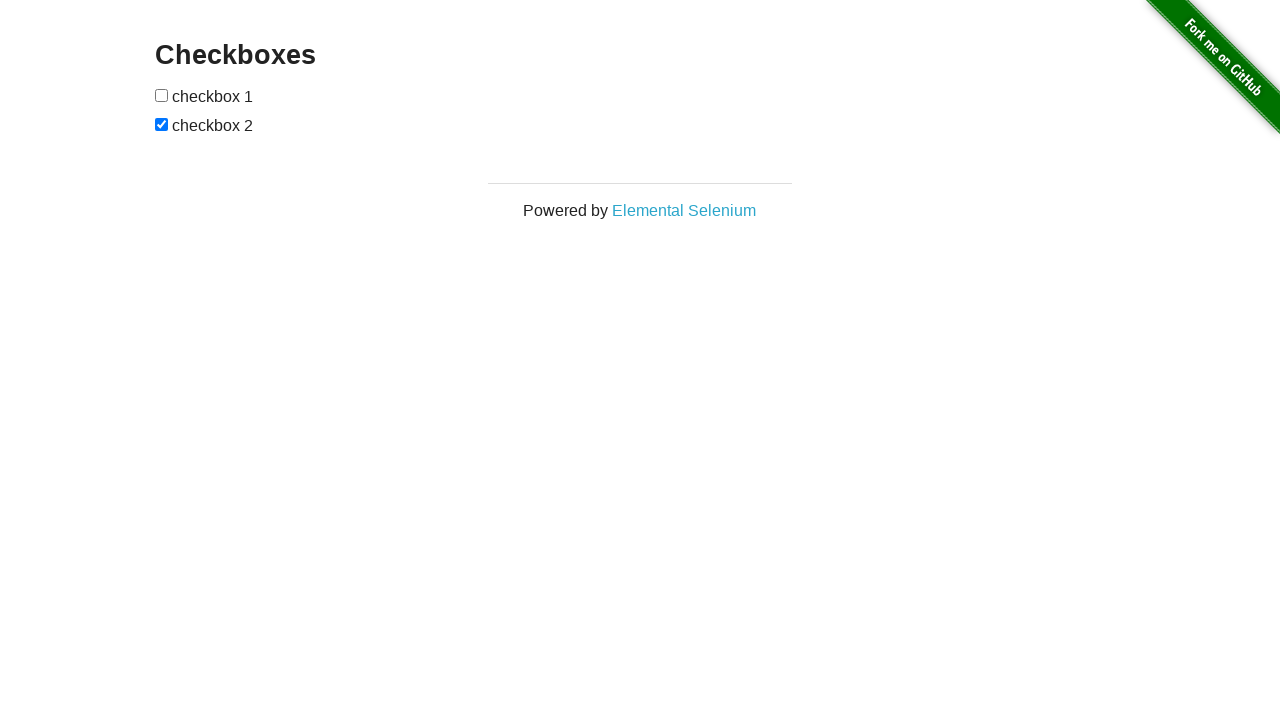

Checked checkbox 1 of 2 at (162, 95) on input[type='checkbox'] >> nth=0
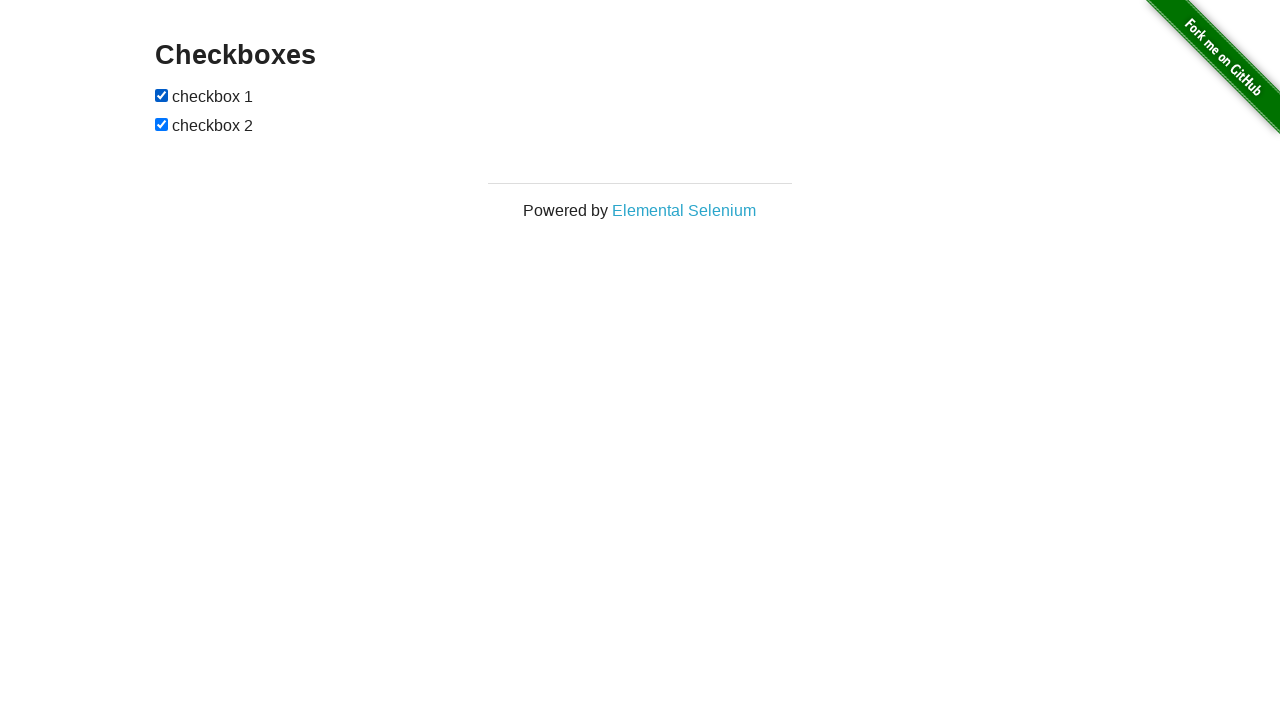

Checkbox 2 of 2 was already checked
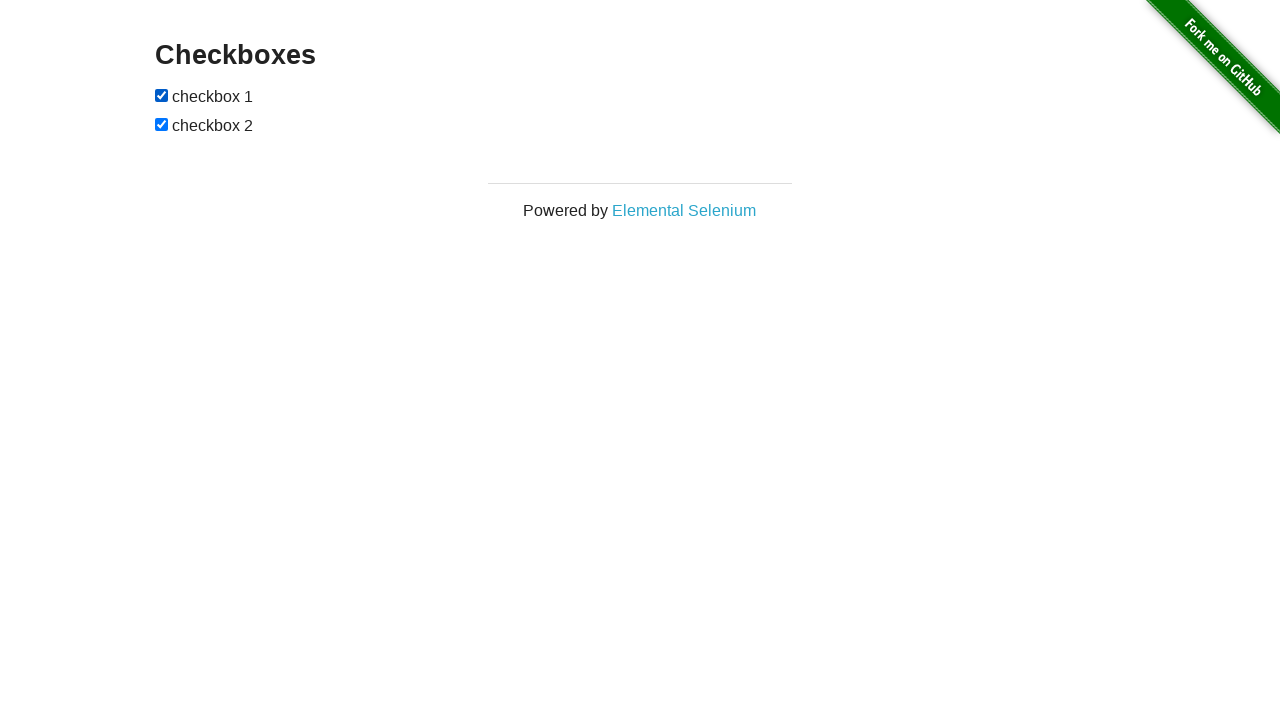

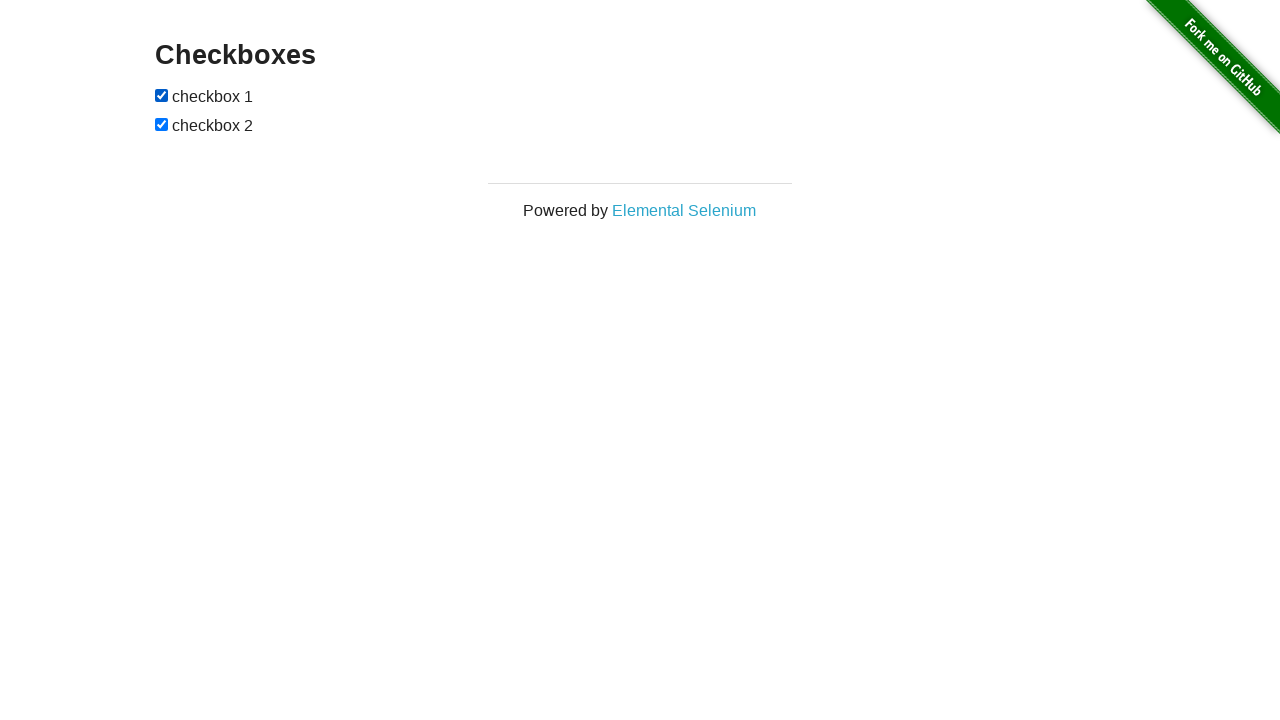